Tests hobby checkboxes on a practice form by clicking all three checkboxes and verifying they are selected

Starting URL: https://demoqa.com/automation-practice-form

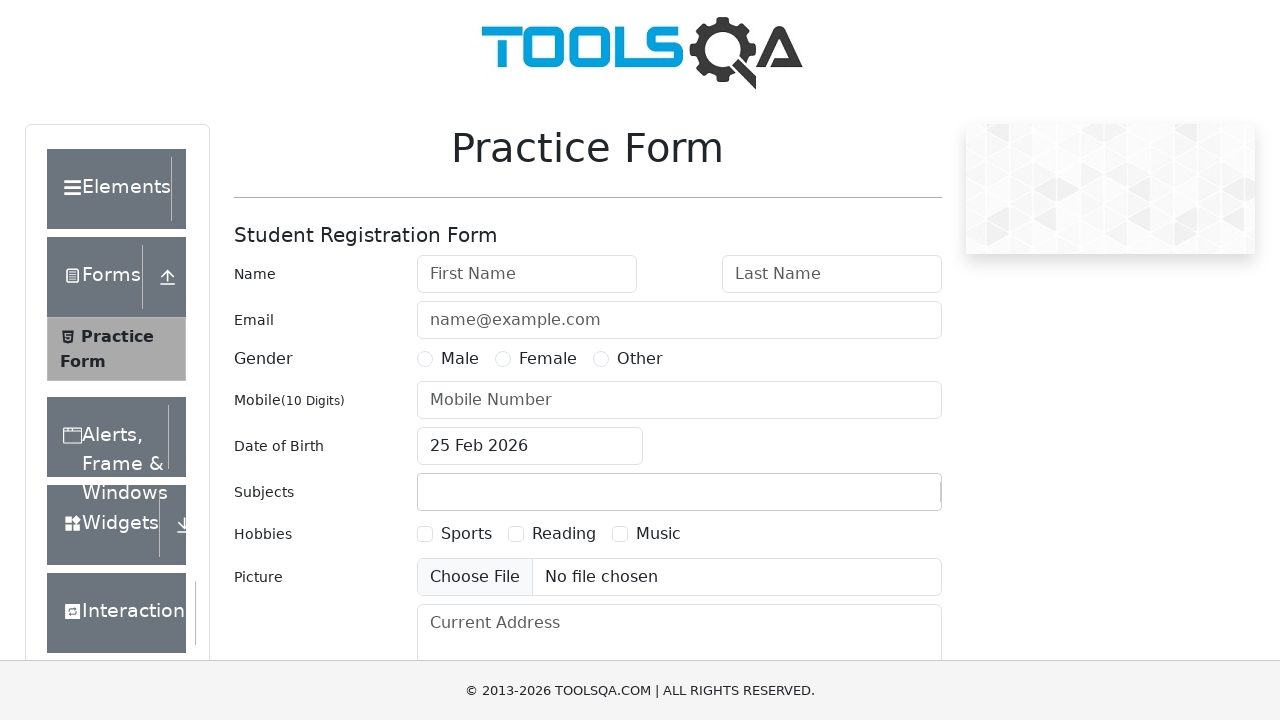

Located Sports hobby checkbox element
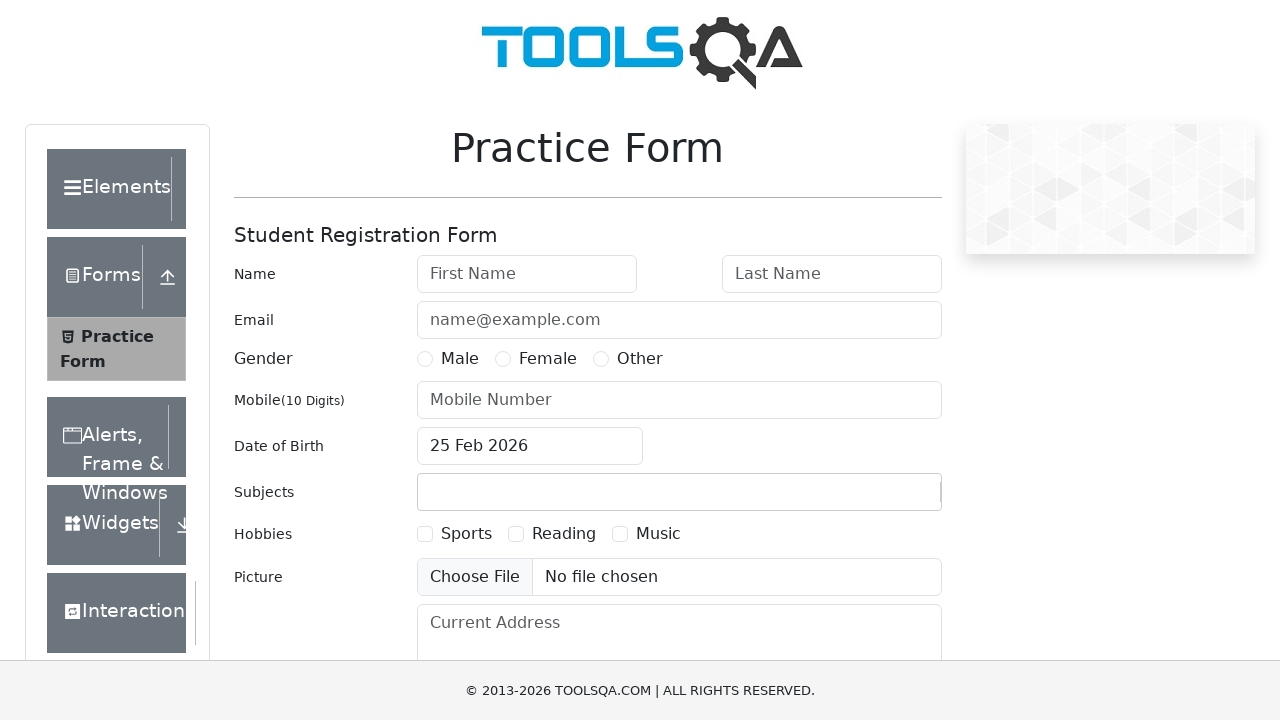

Located Reading hobby checkbox element
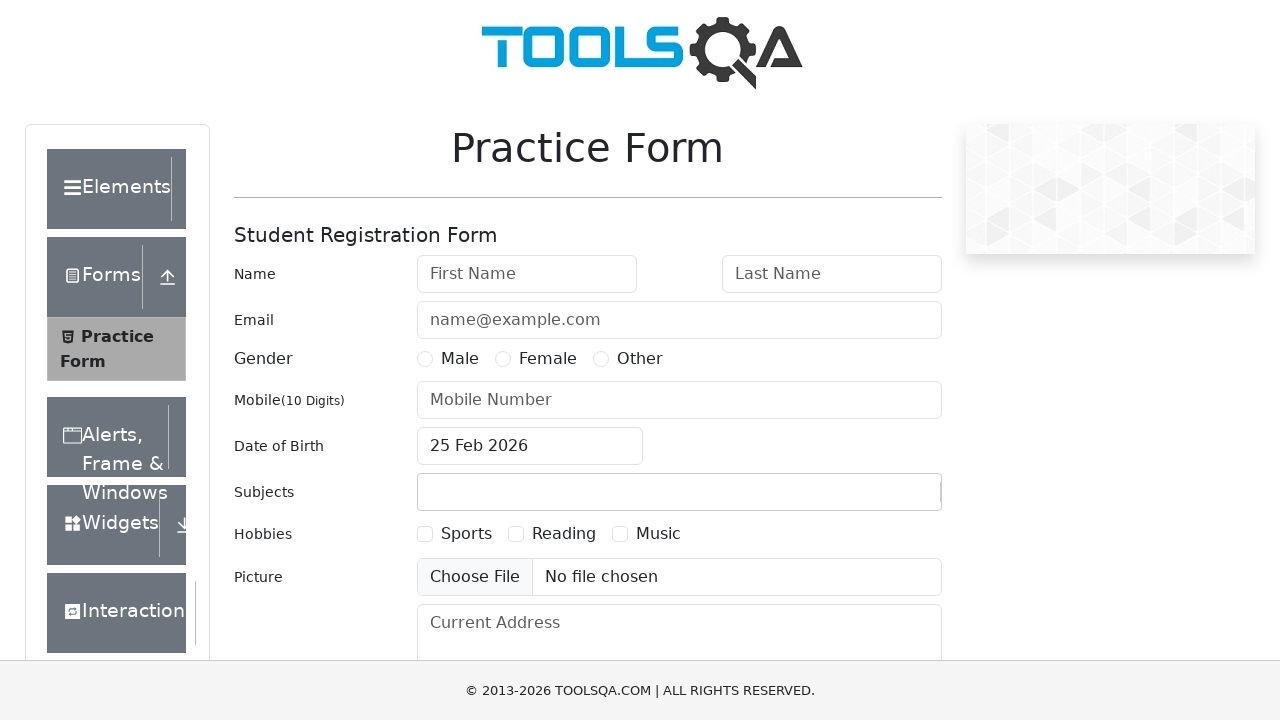

Located Music hobby checkbox element
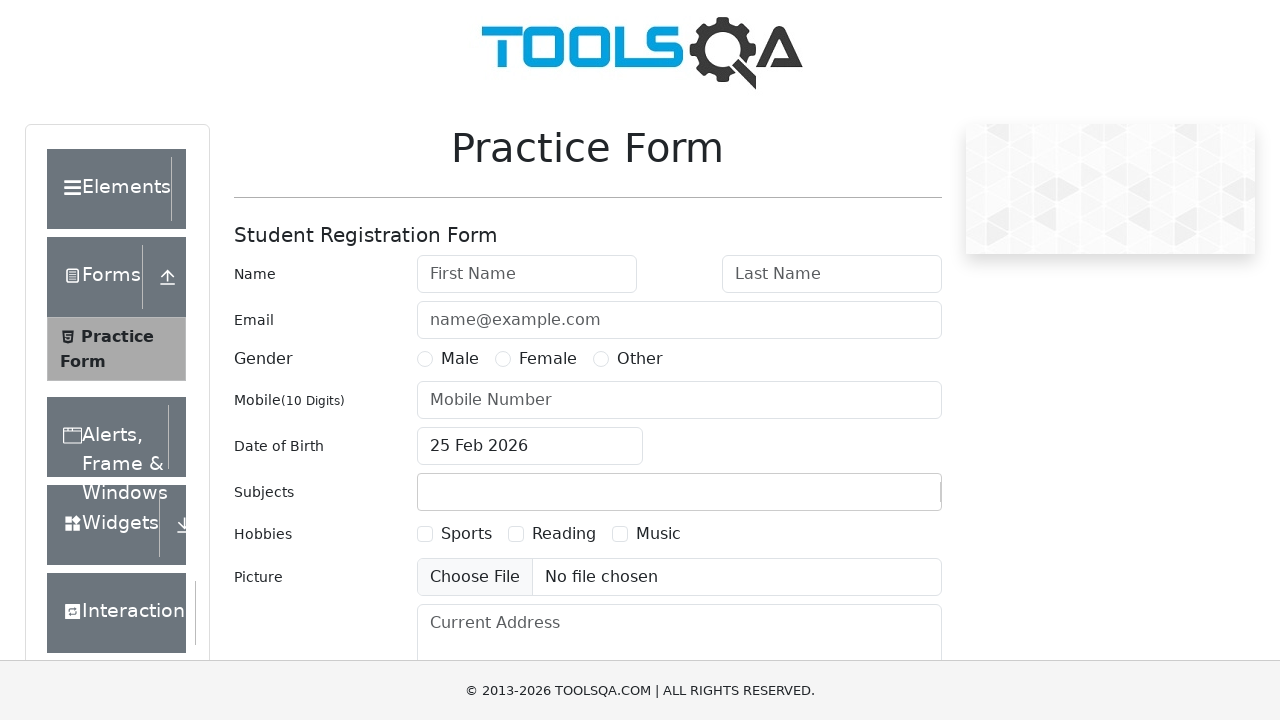

Verified Sports checkbox is initially unchecked
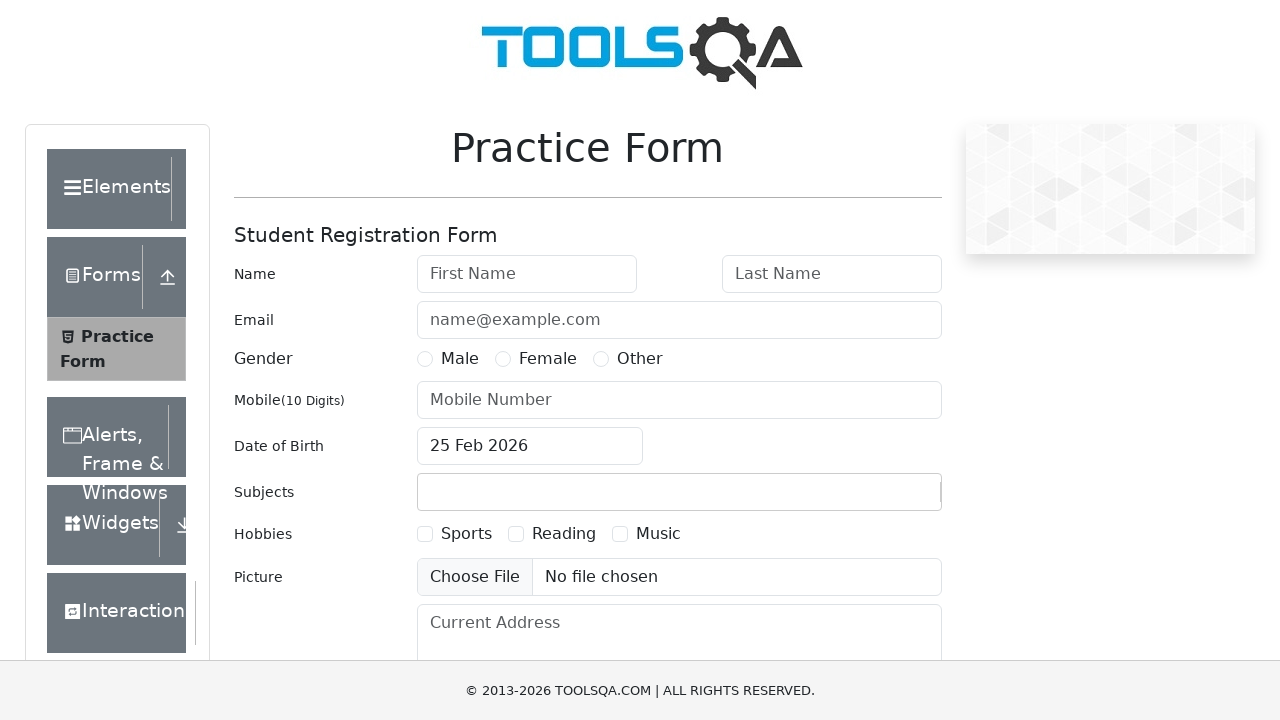

Verified Reading checkbox is initially unchecked
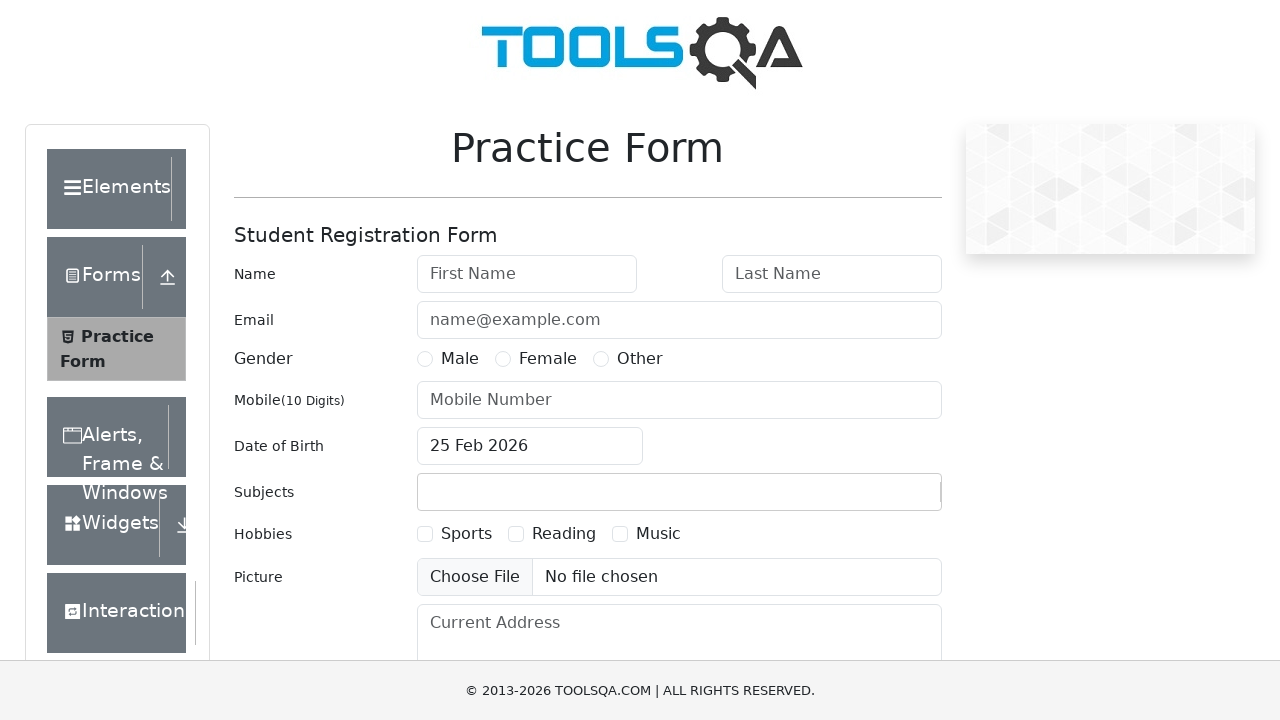

Verified Music checkbox is initially unchecked
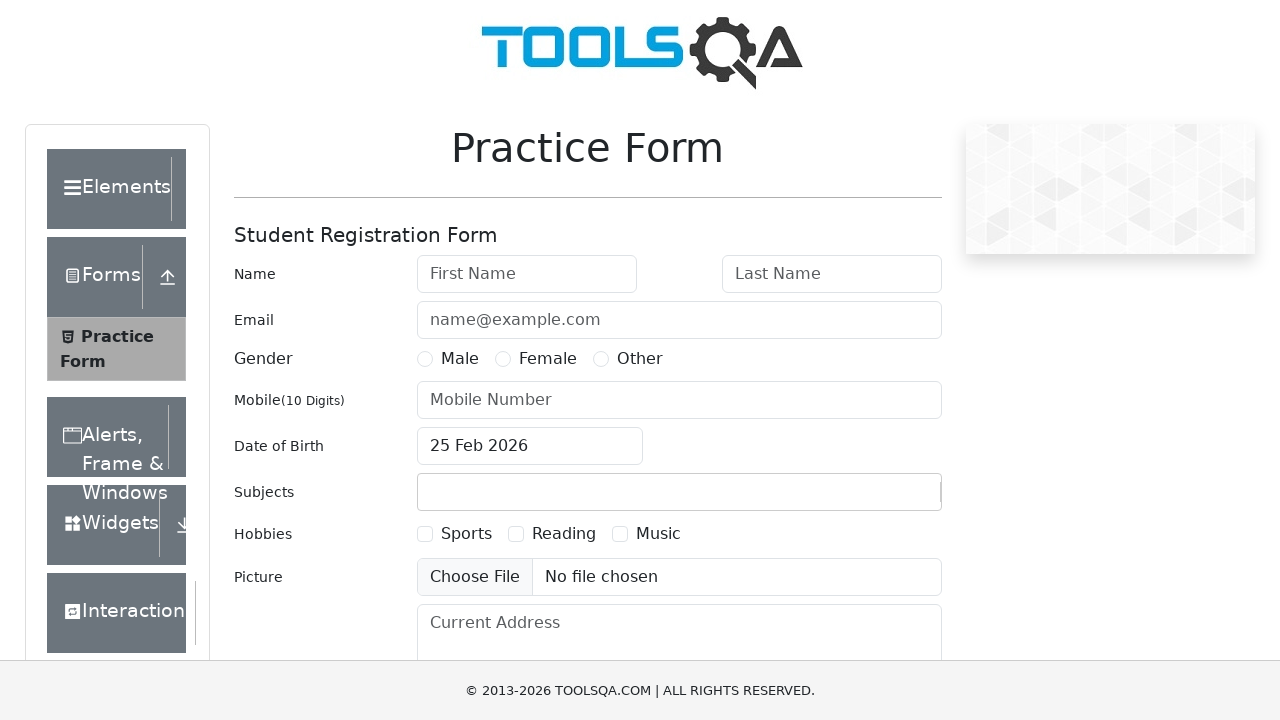

Clicked Sports hobby checkbox label at (466, 534) on label[for='hobbies-checkbox-1']
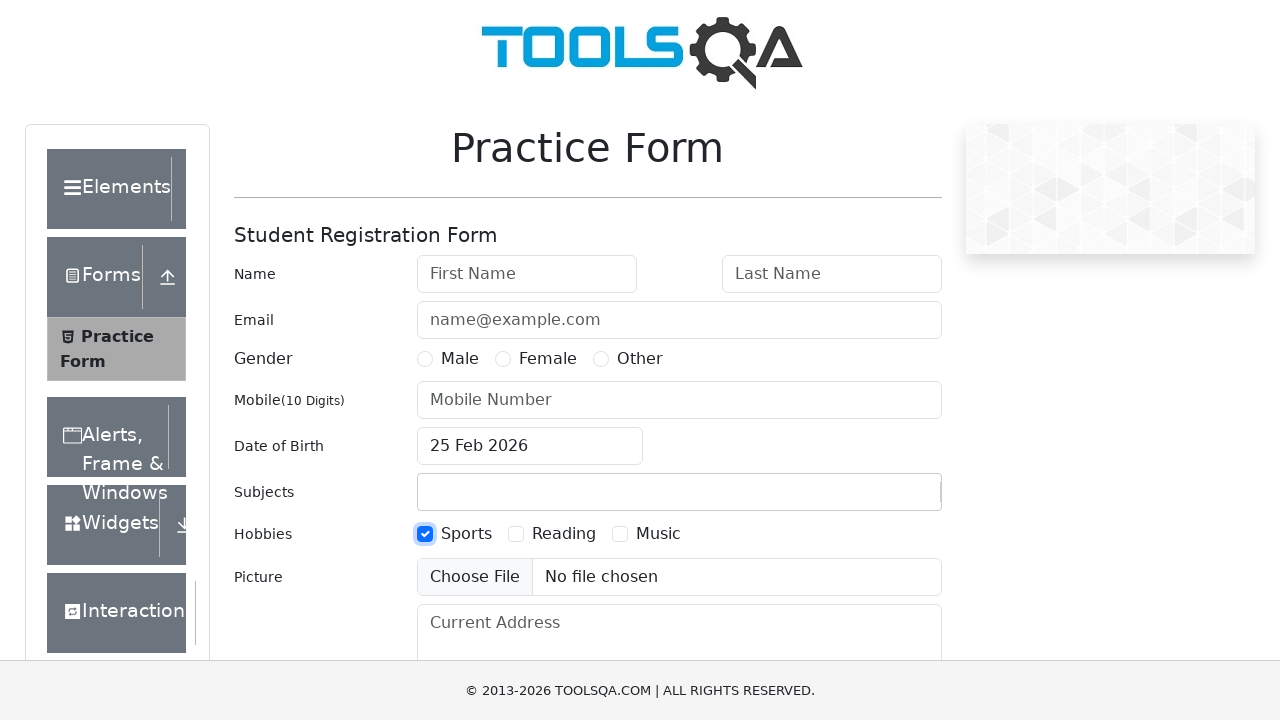

Clicked Reading hobby checkbox label at (564, 534) on label[for='hobbies-checkbox-2']
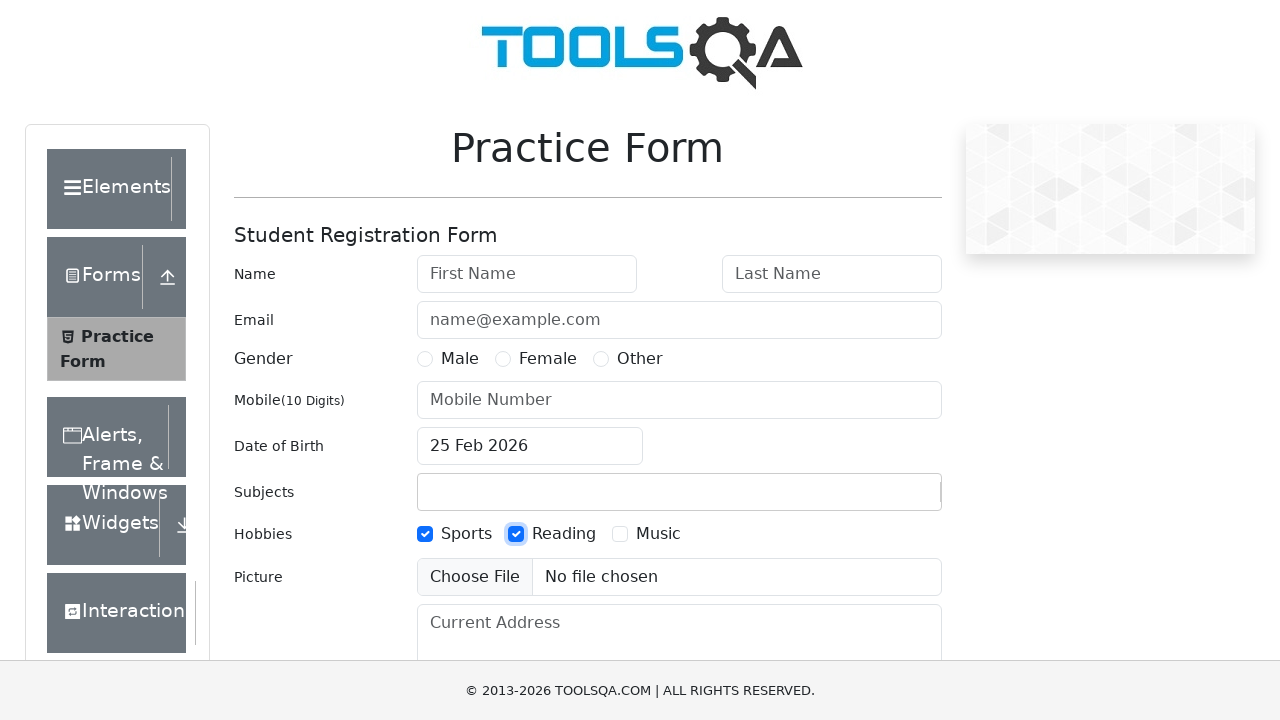

Clicked Music hobby checkbox label at (658, 534) on label[for='hobbies-checkbox-3']
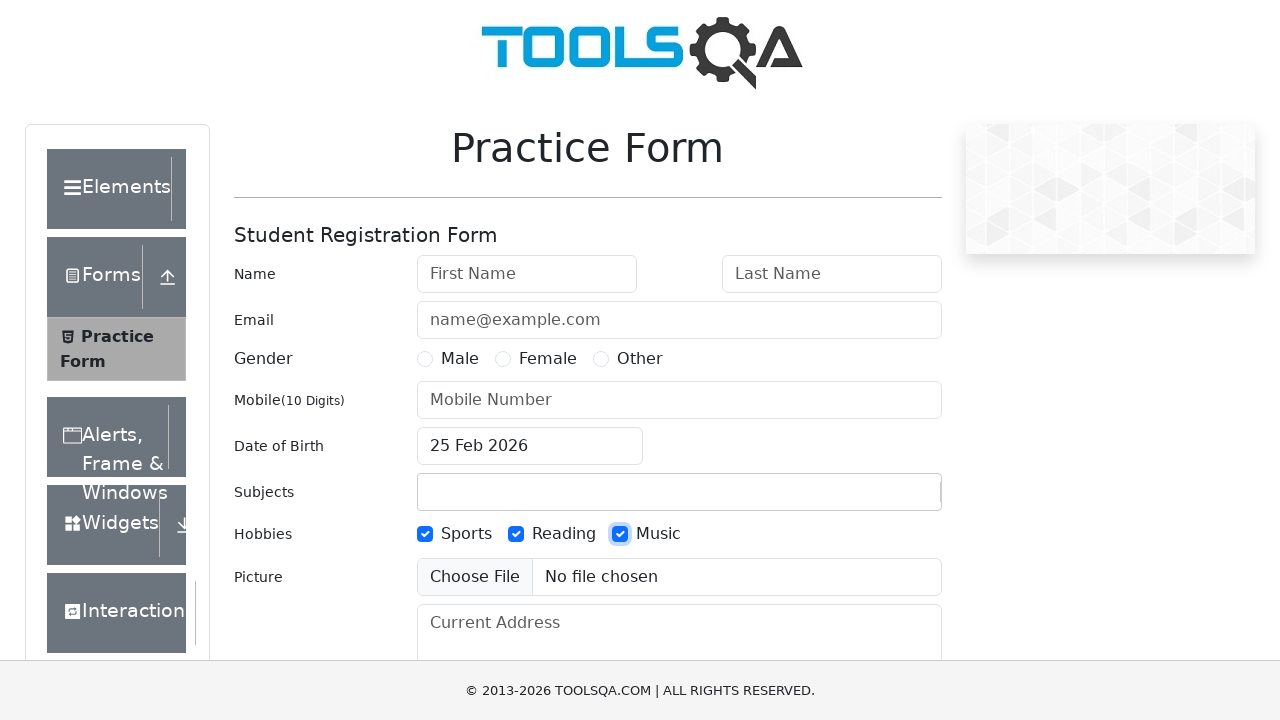

Verified Sports checkbox is now selected
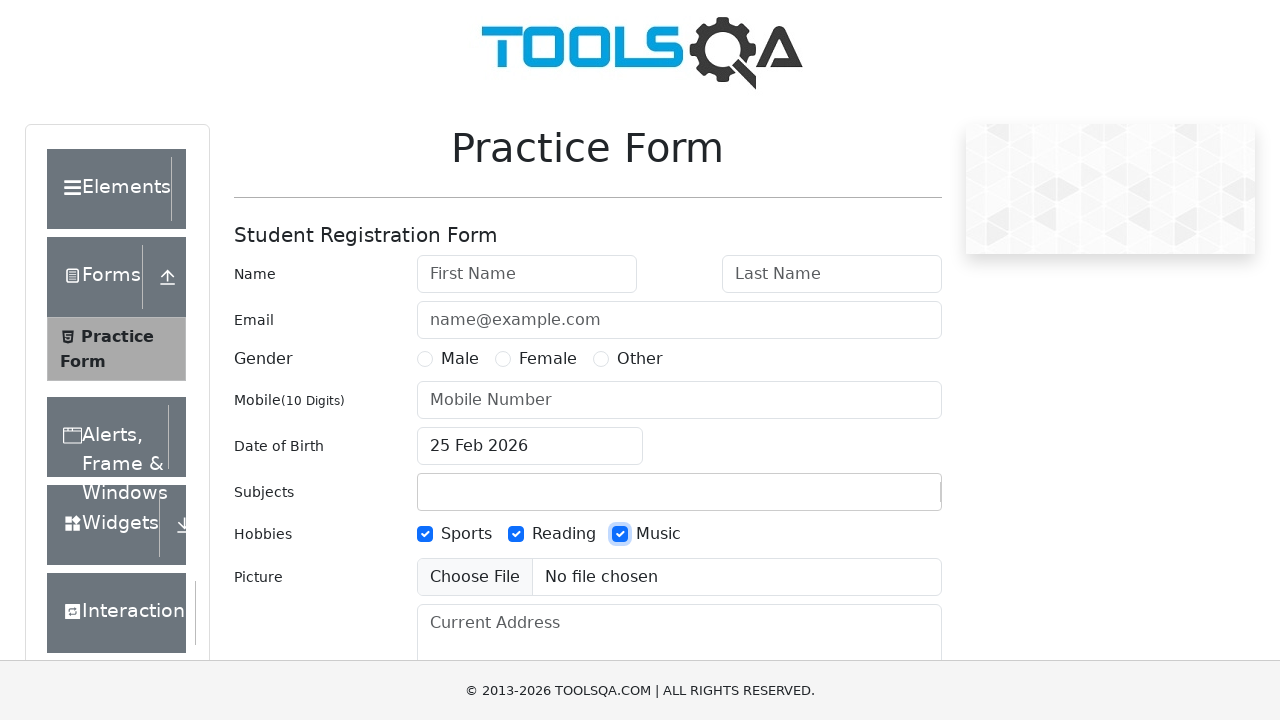

Verified Reading checkbox is now selected
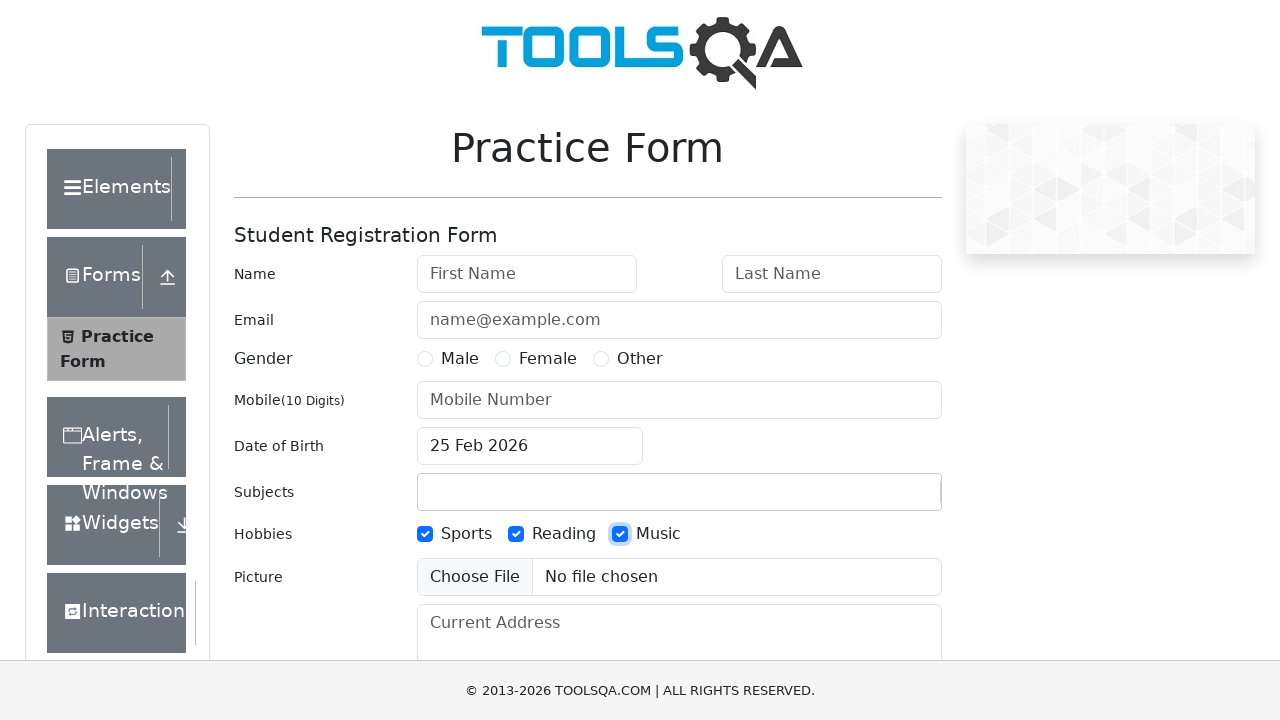

Verified Music checkbox is now selected
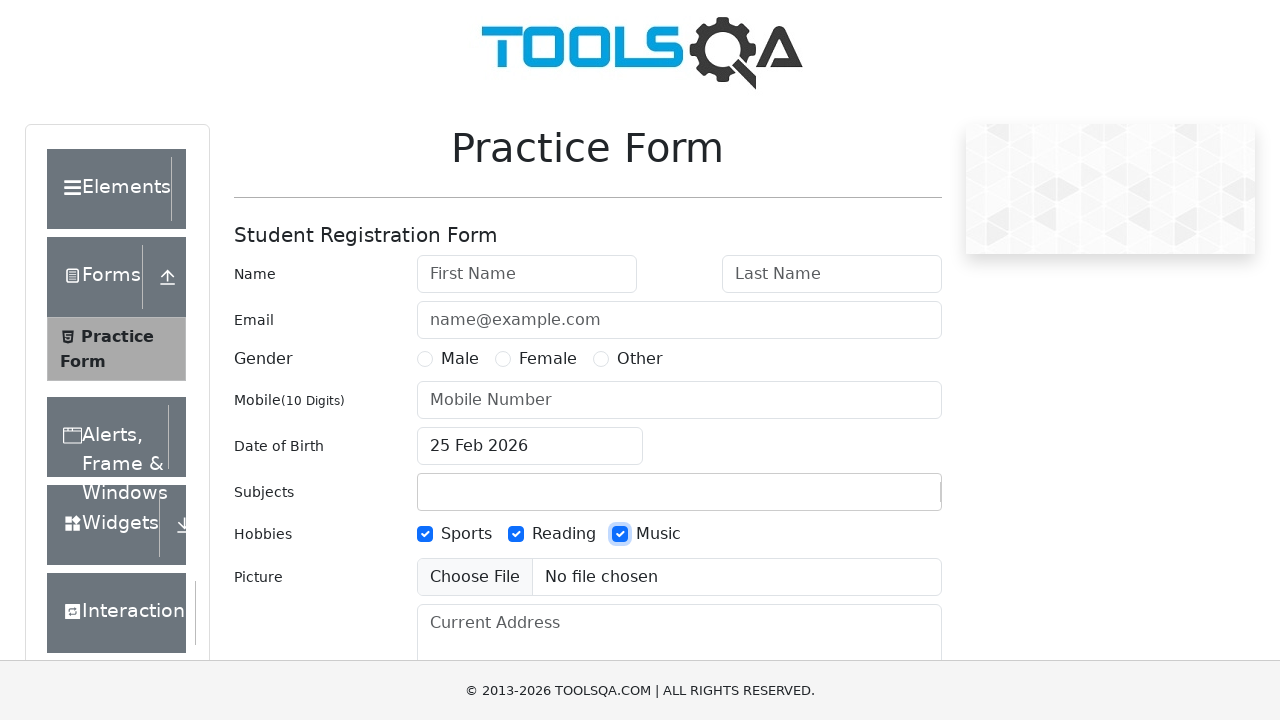

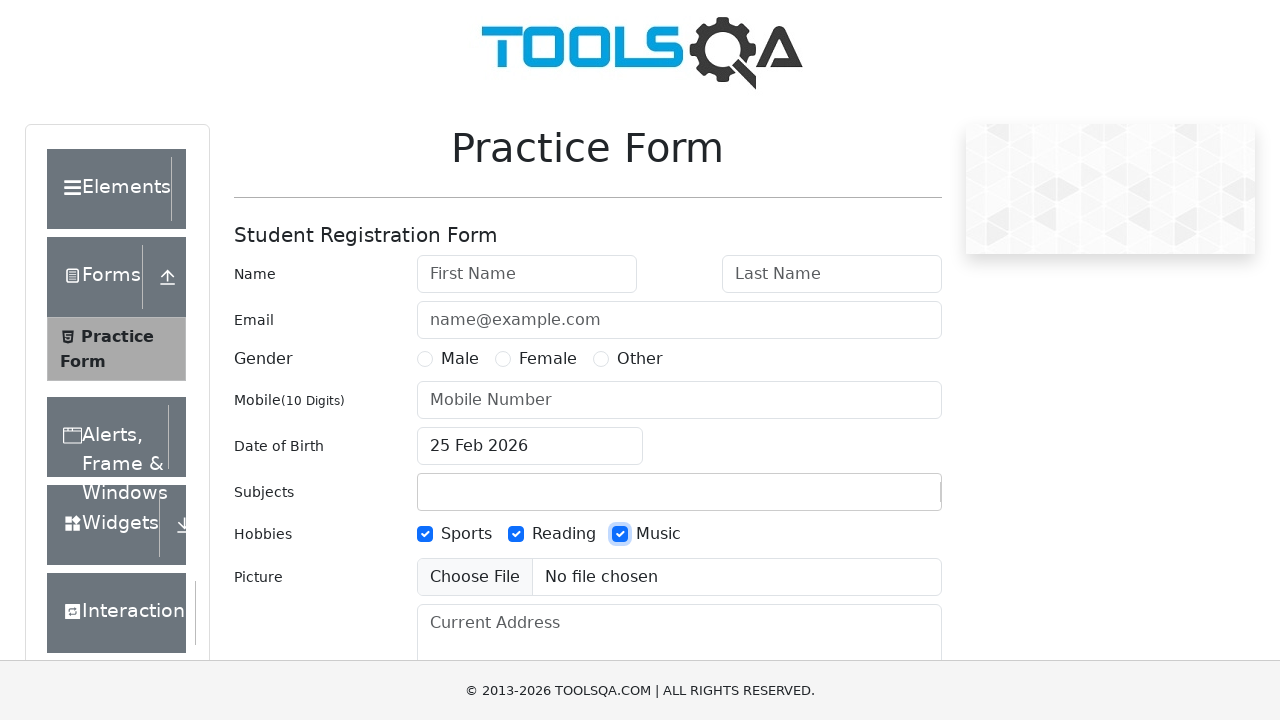